Navigates to the login page, clicks on the signup link, and verifies that 6 checkboxes are present on the signup form.

Starting URL: https://freelance-learn-automation.vercel.app/login

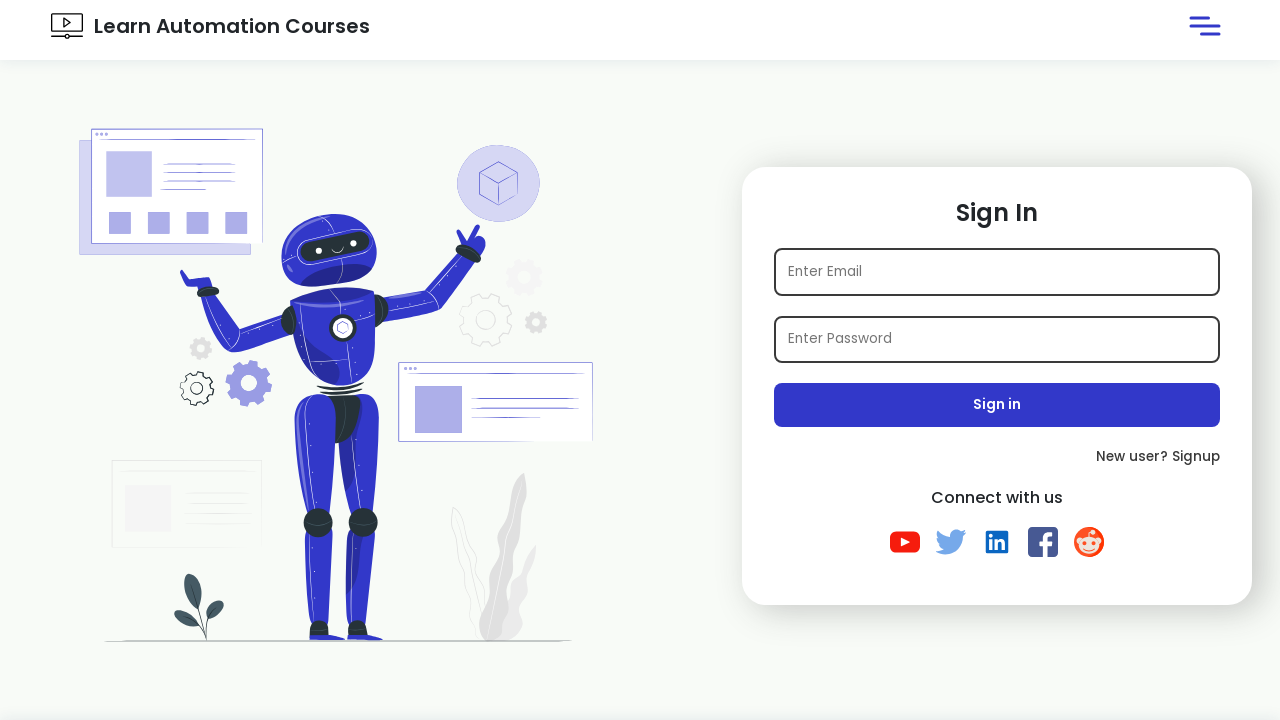

Navigated to login page
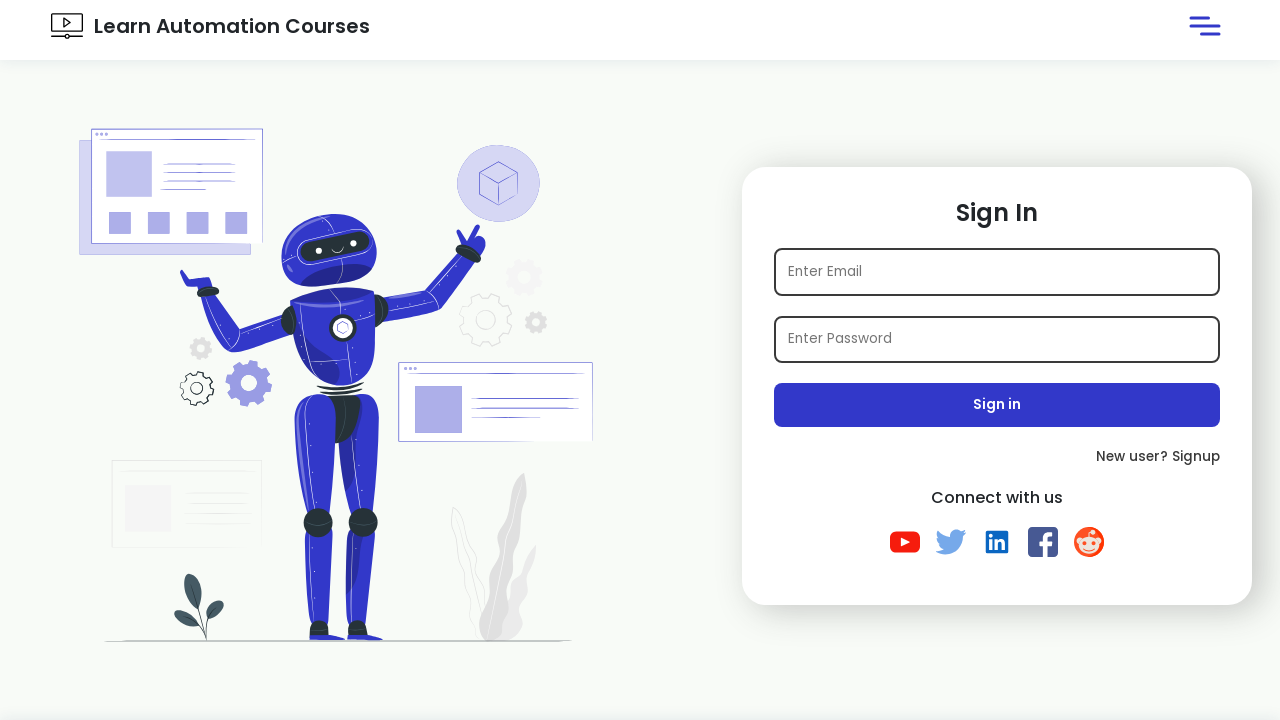

Clicked on 'New user? Signup' link at (997, 457) on internal:text="New user? Signup"i
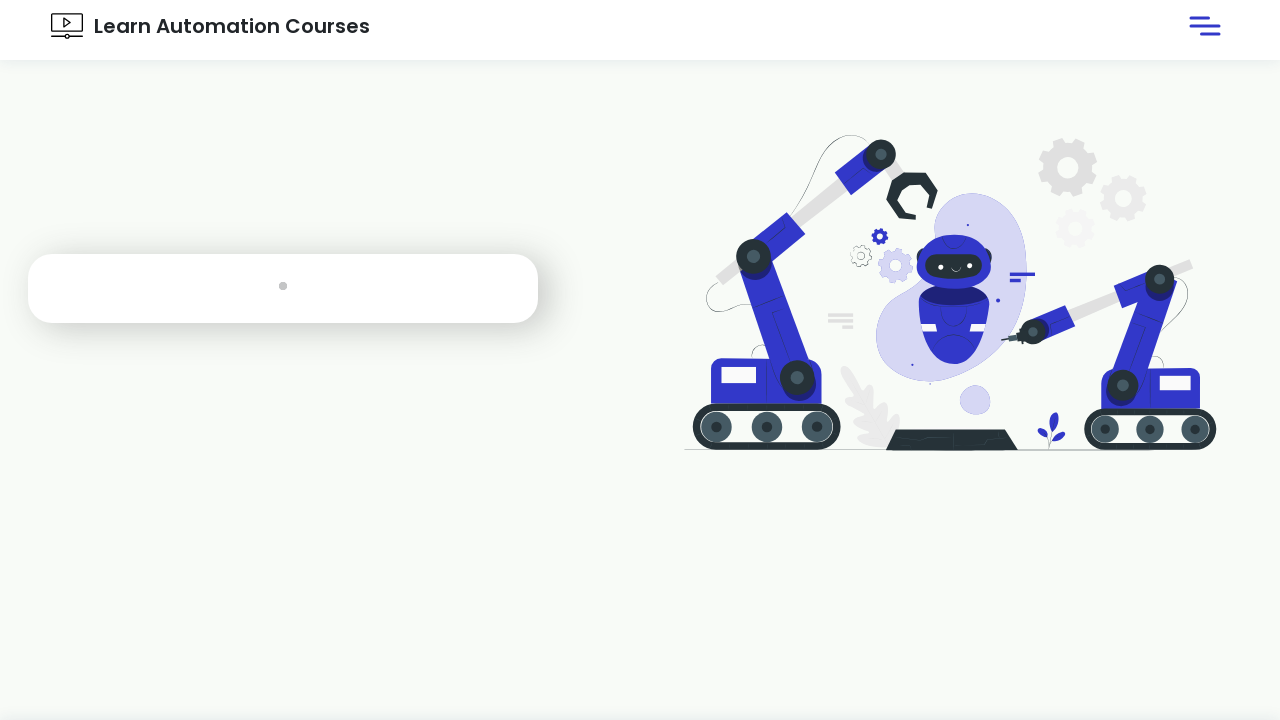

Waited for checkboxes to load on signup form
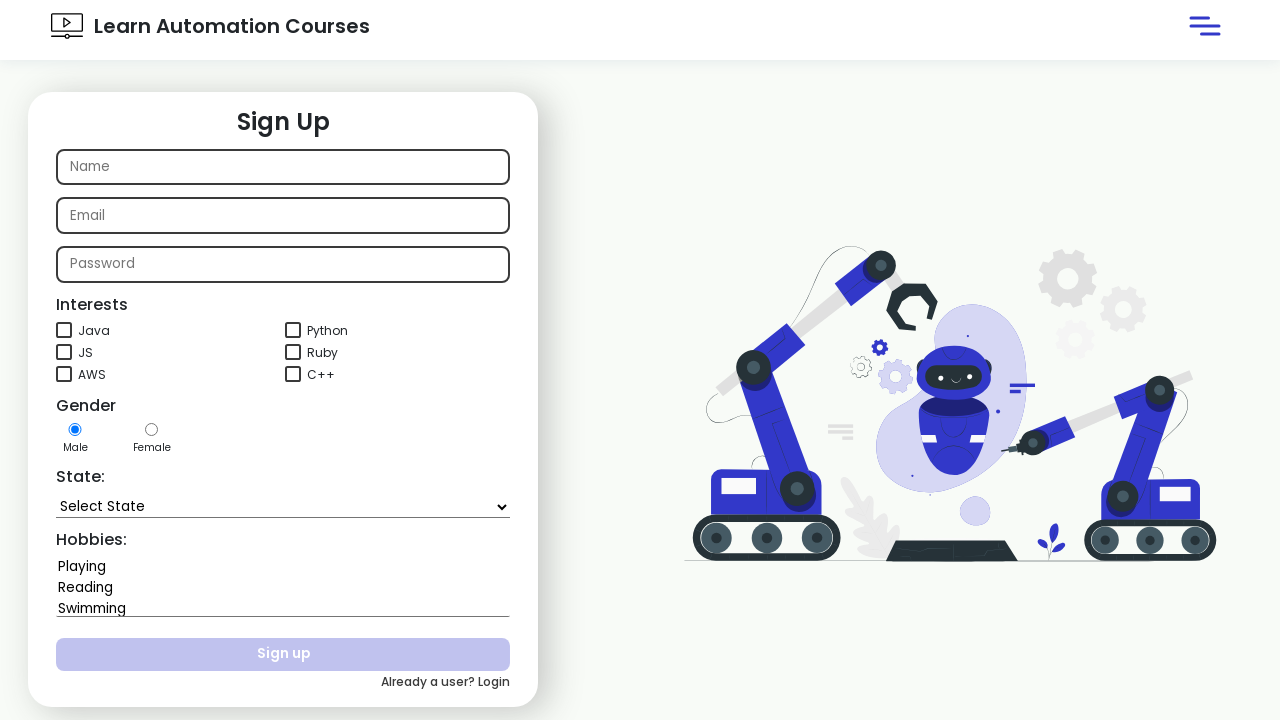

Located all checkboxes on signup form
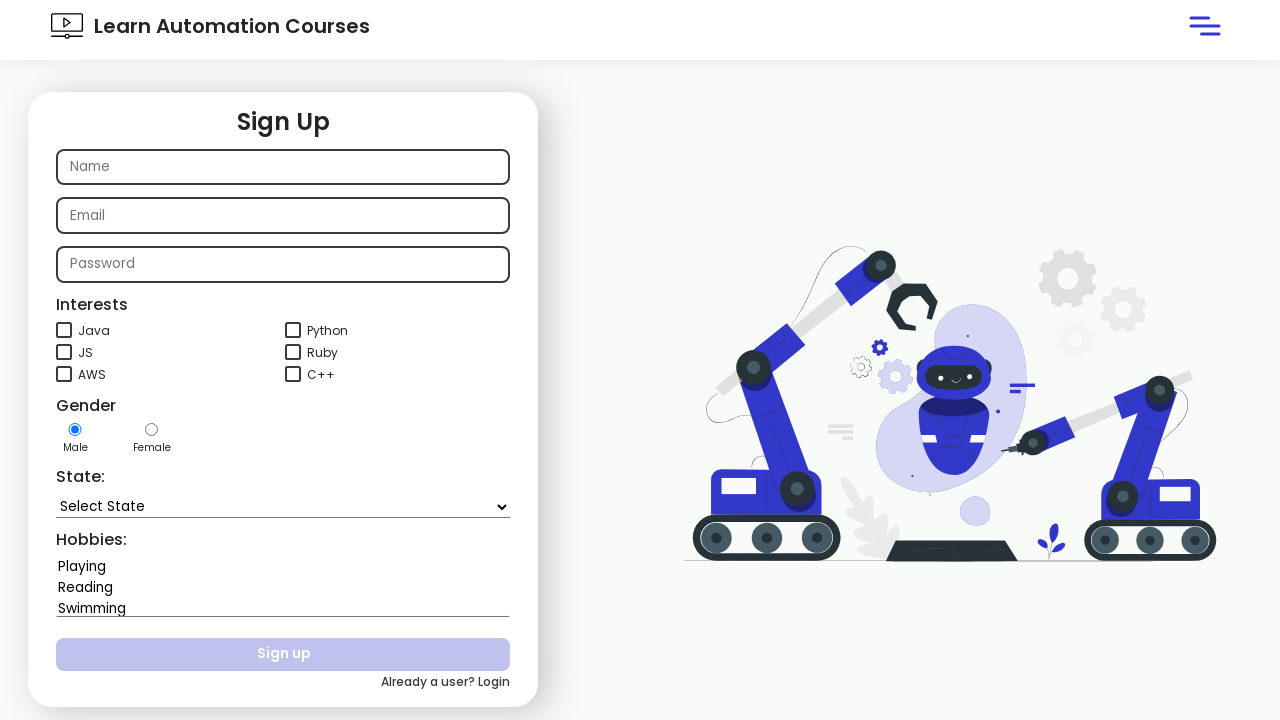

Verified that 6 checkboxes are present on signup form
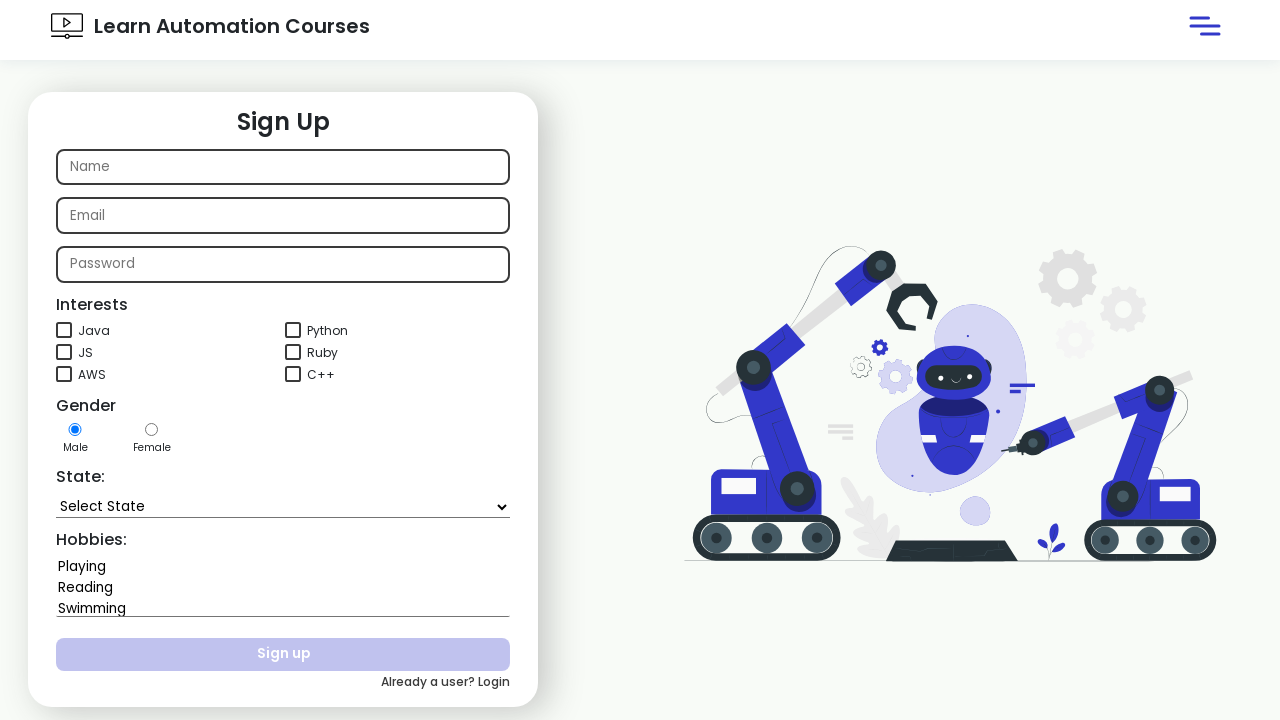

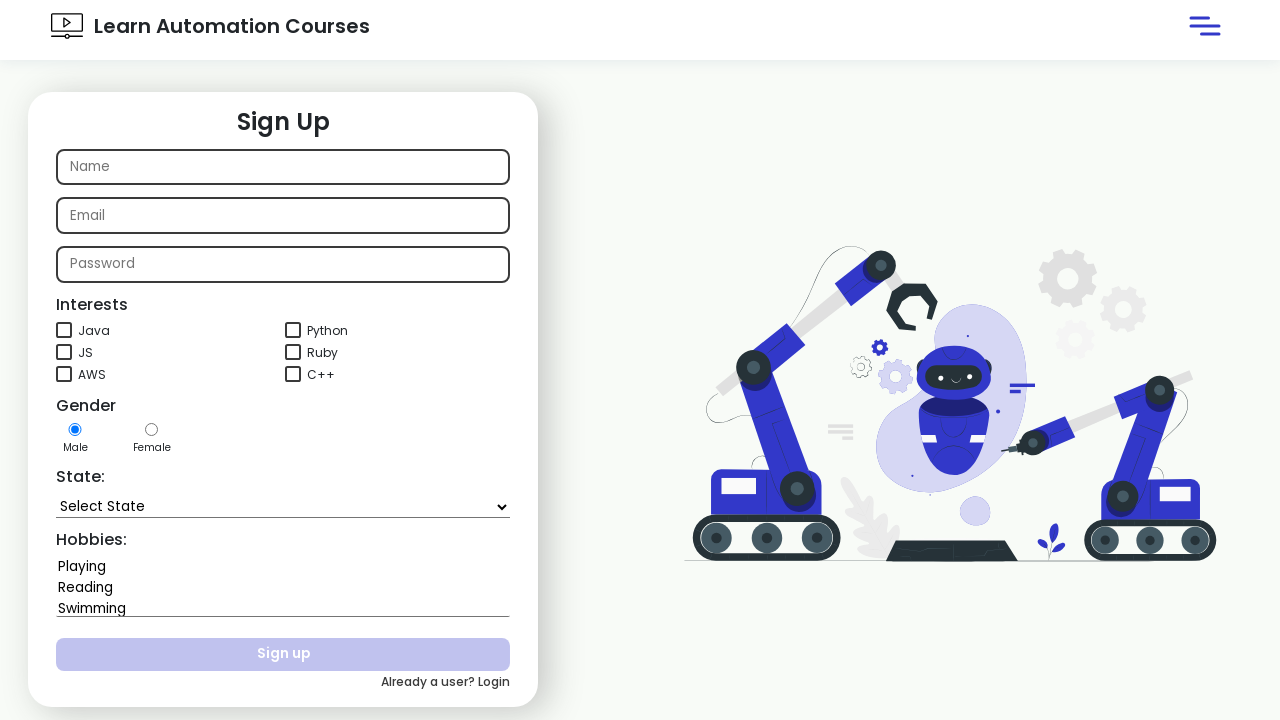